Tests right-click context menu functionality by performing a context click on a designated area, verifying the alert message, accepting it, then clicking a link that opens a new window and verifying the content on the new page.

Starting URL: https://the-internet.herokuapp.com/context_menu

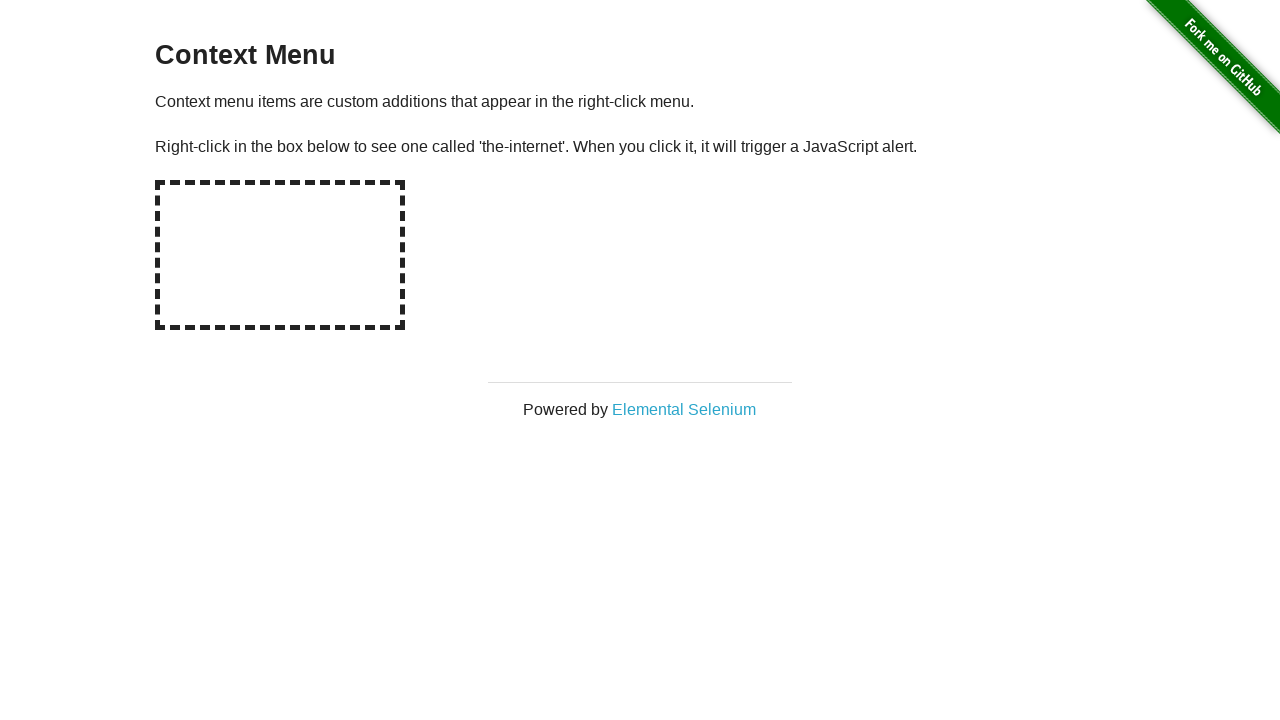

Right-clicked on the hot-spot area to trigger context menu at (280, 255) on #hot-spot
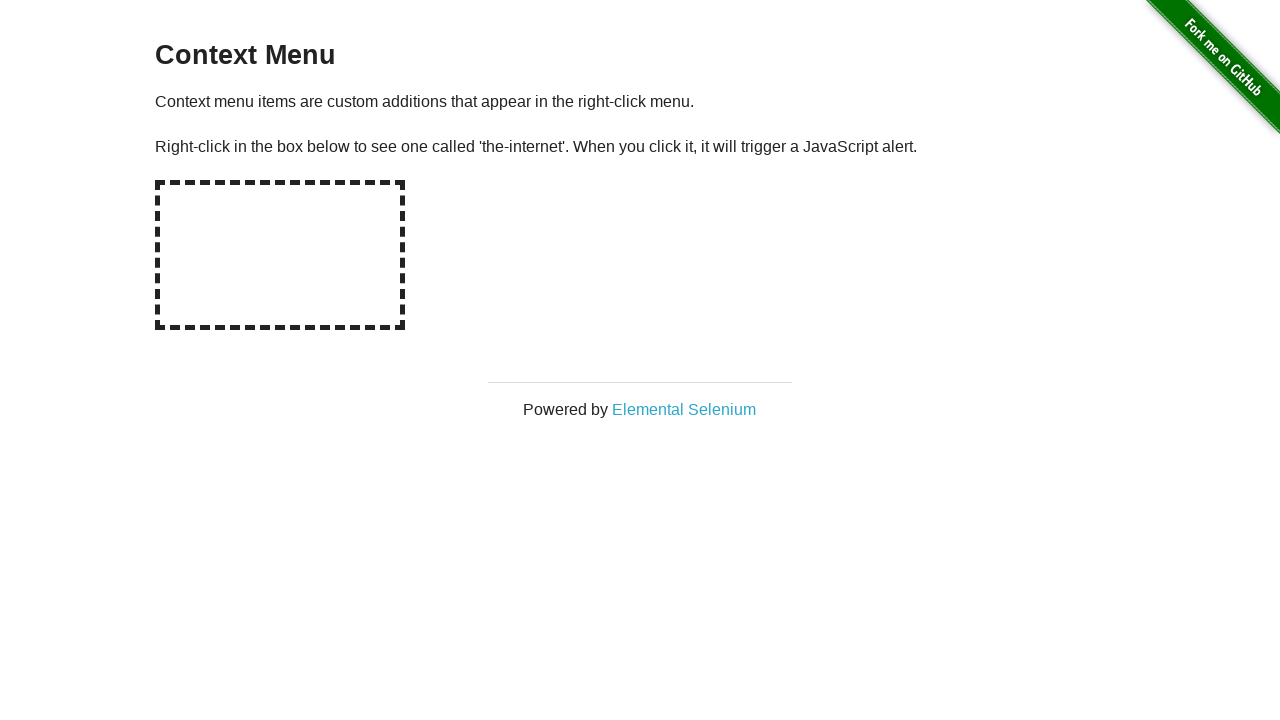

Right-clicked on hot-spot again with dialog handler registered at (280, 255) on #hot-spot
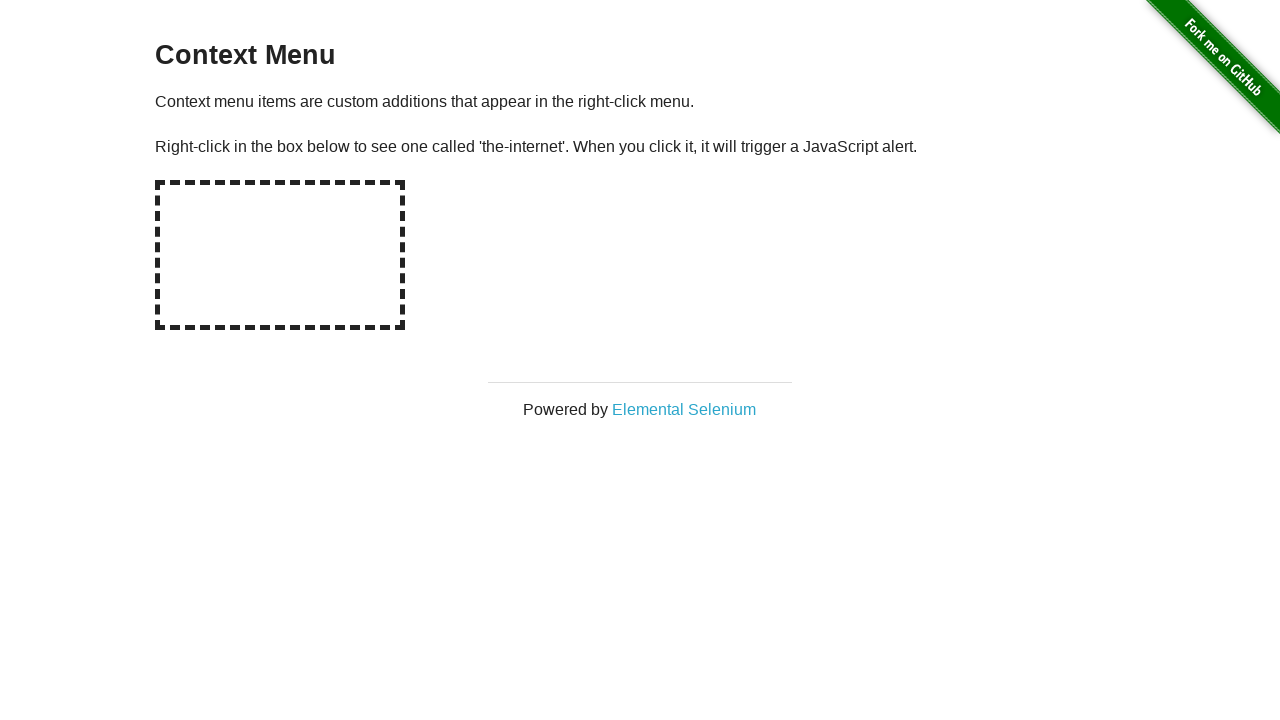

Waited for dialog to be handled
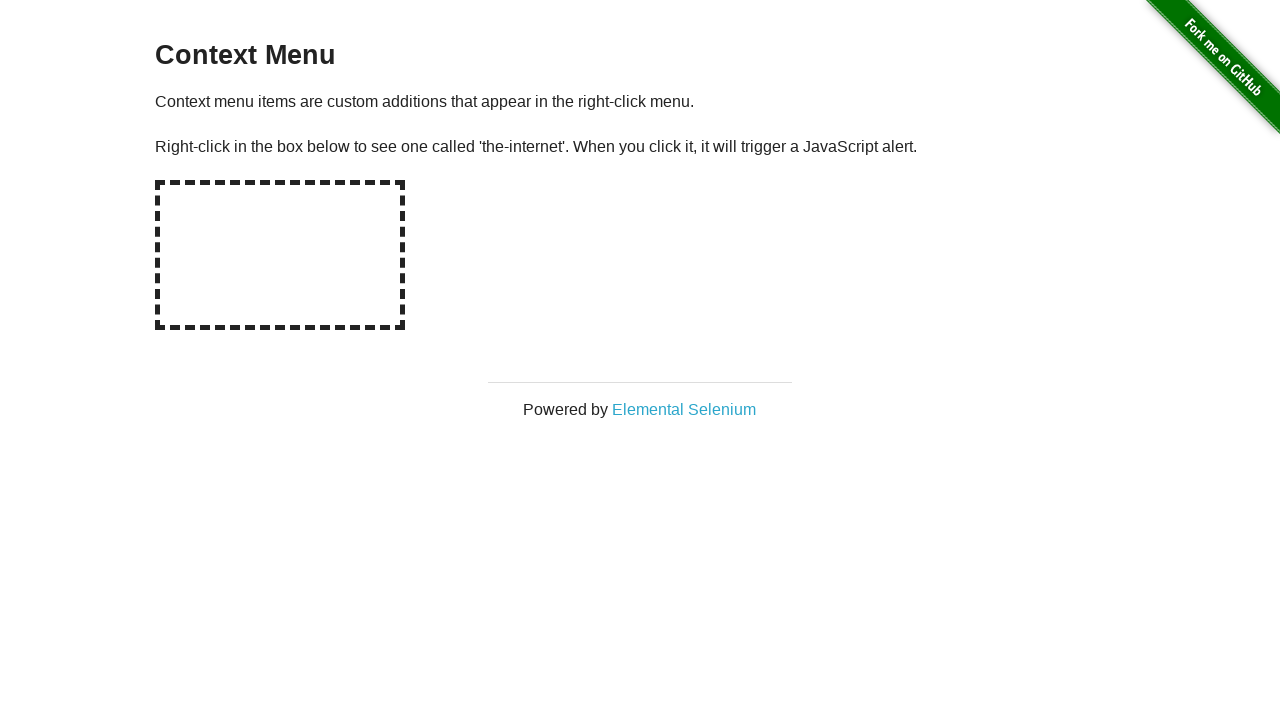

Verified alert message was 'You selected a context menu'
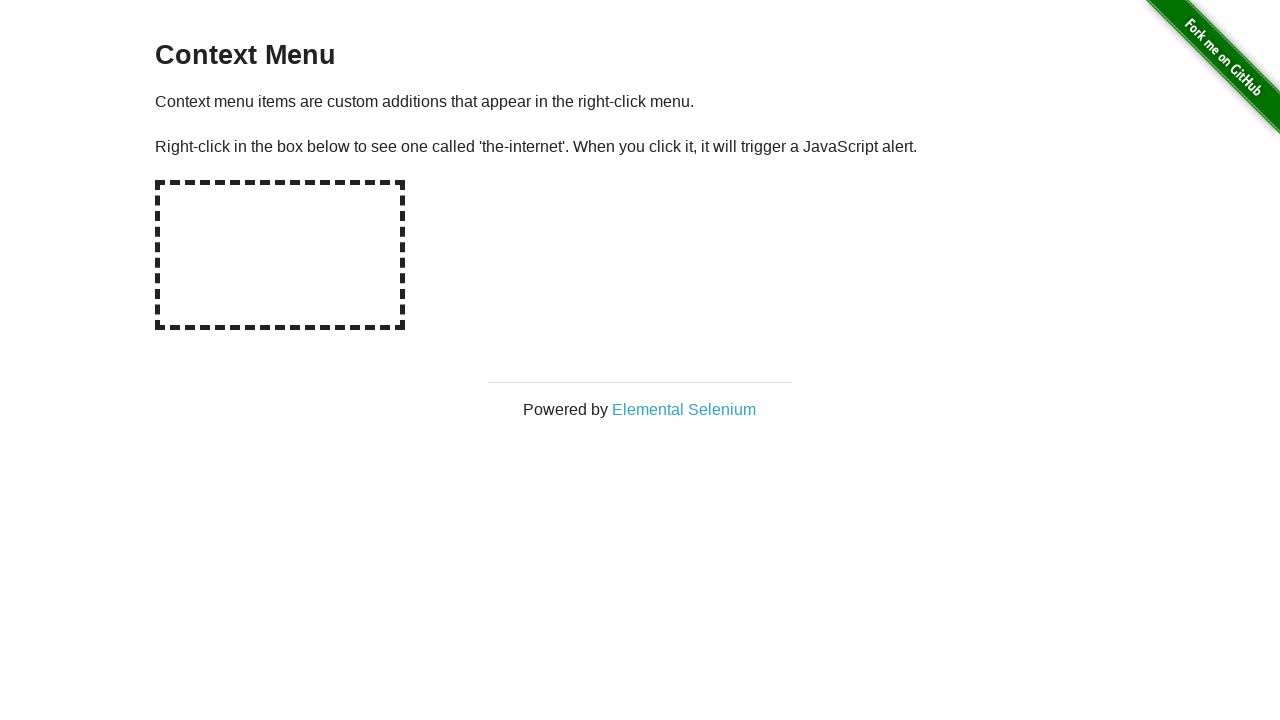

Clicked on 'Elemental Selenium' link to open new window at (684, 409) on text=Elemental Selenium
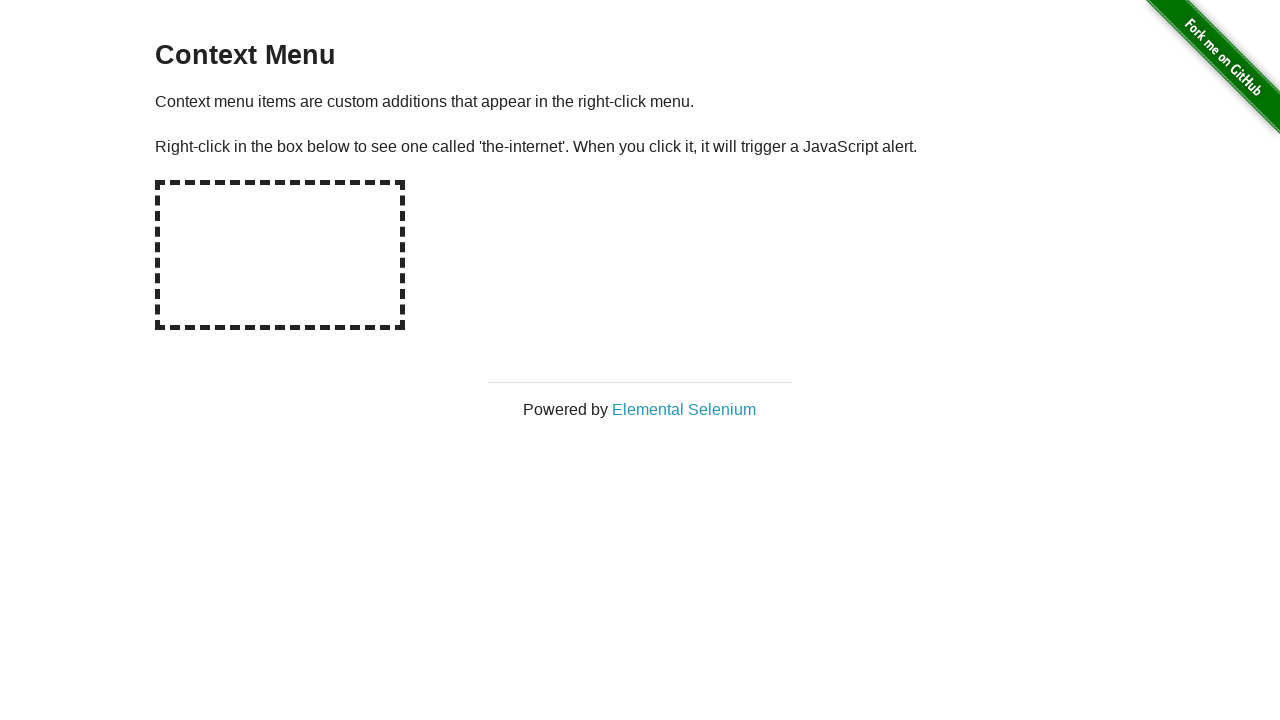

Obtained reference to new page/window
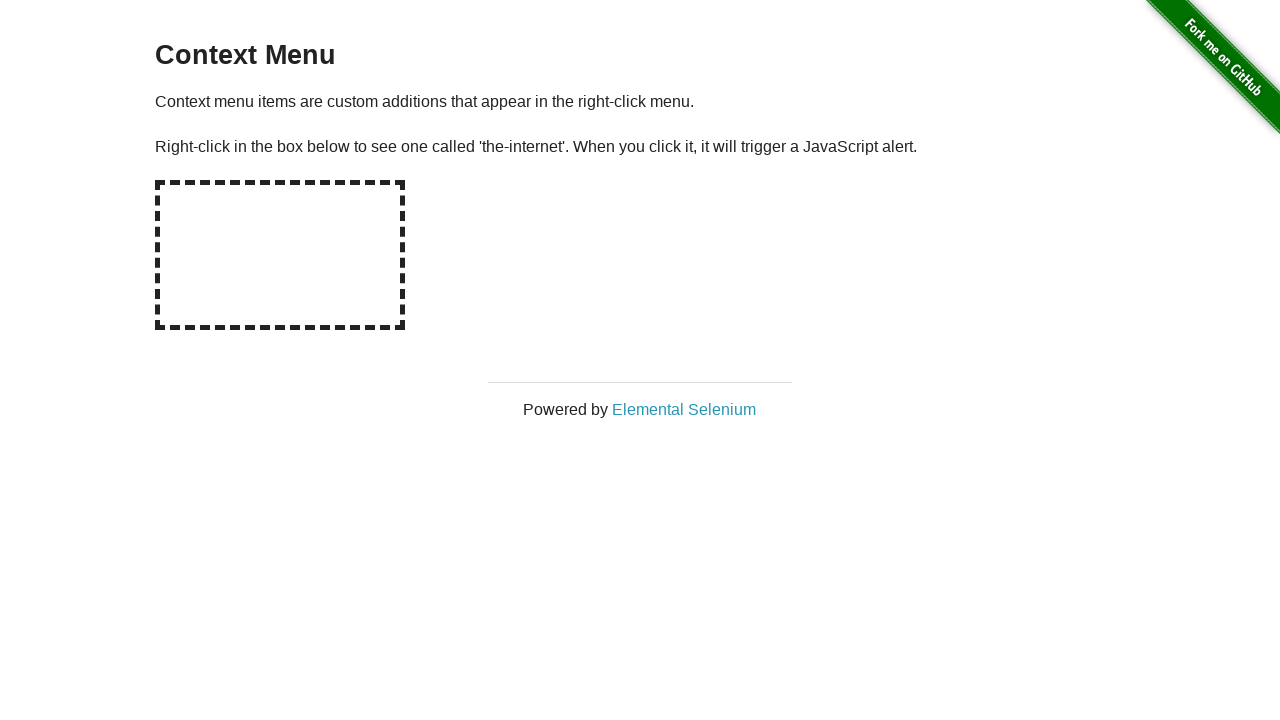

New page loaded successfully
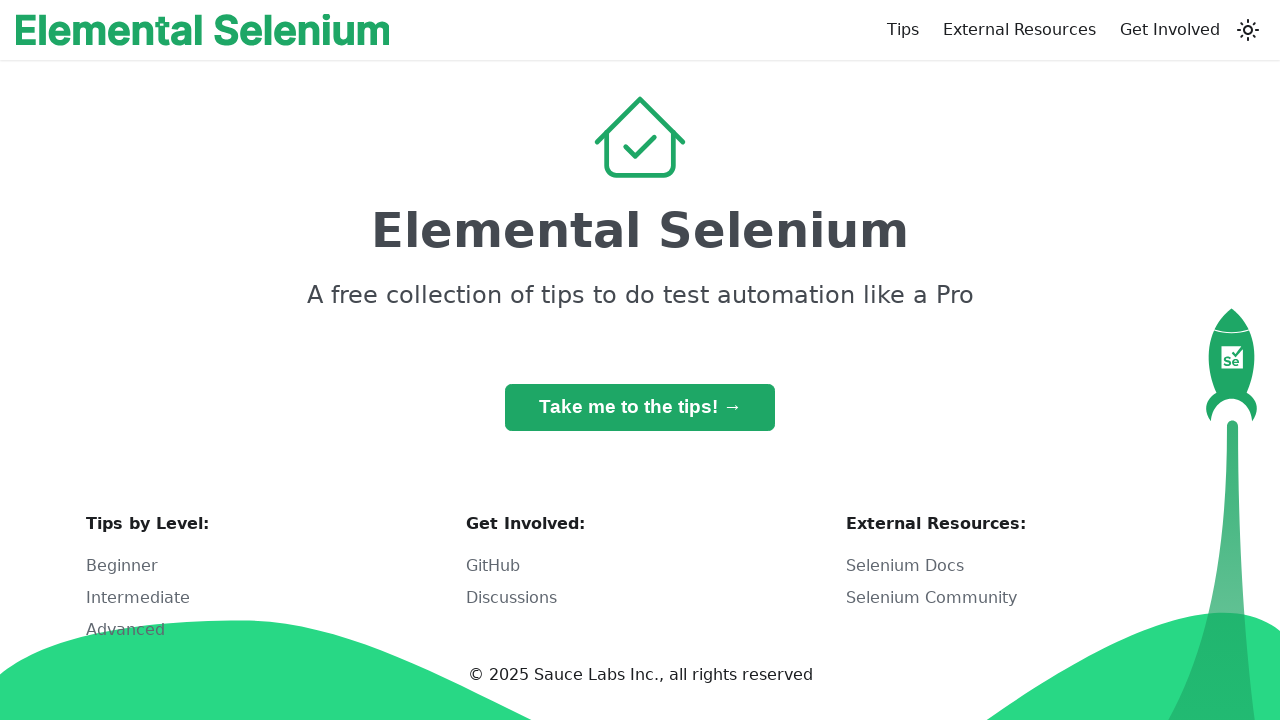

Verified h1 heading contains 'Elemental Selenium' on new page
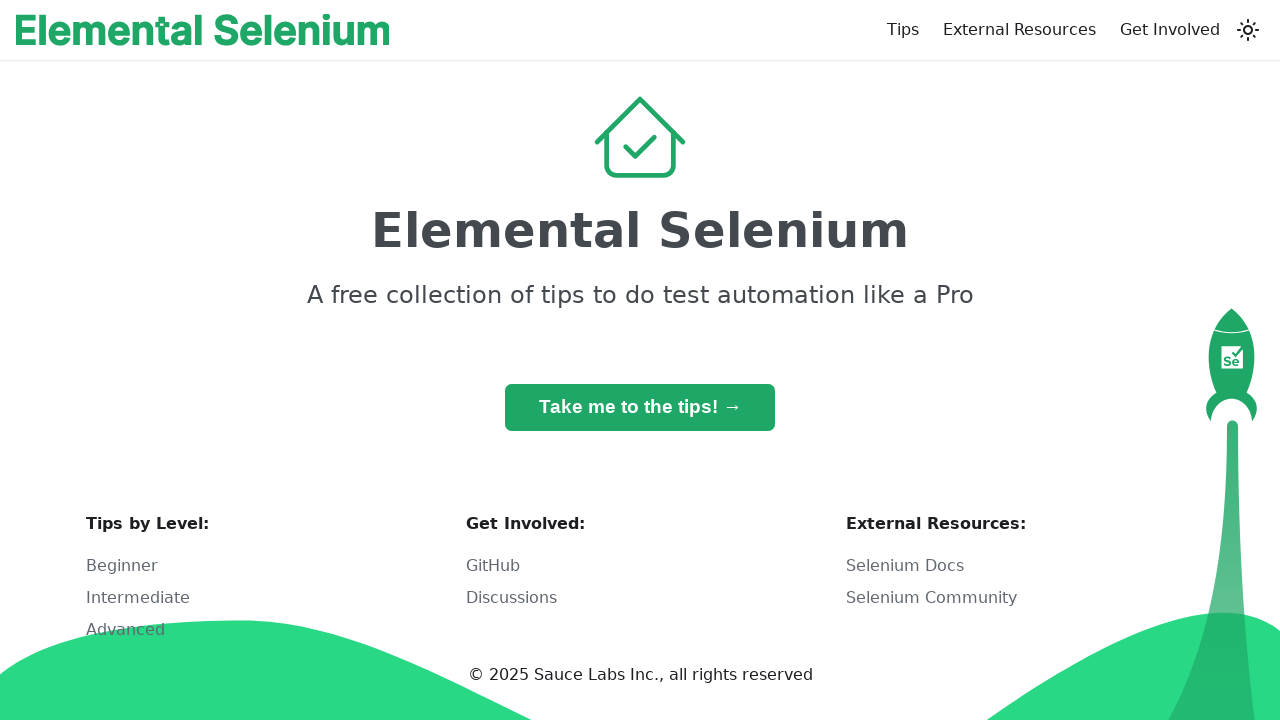

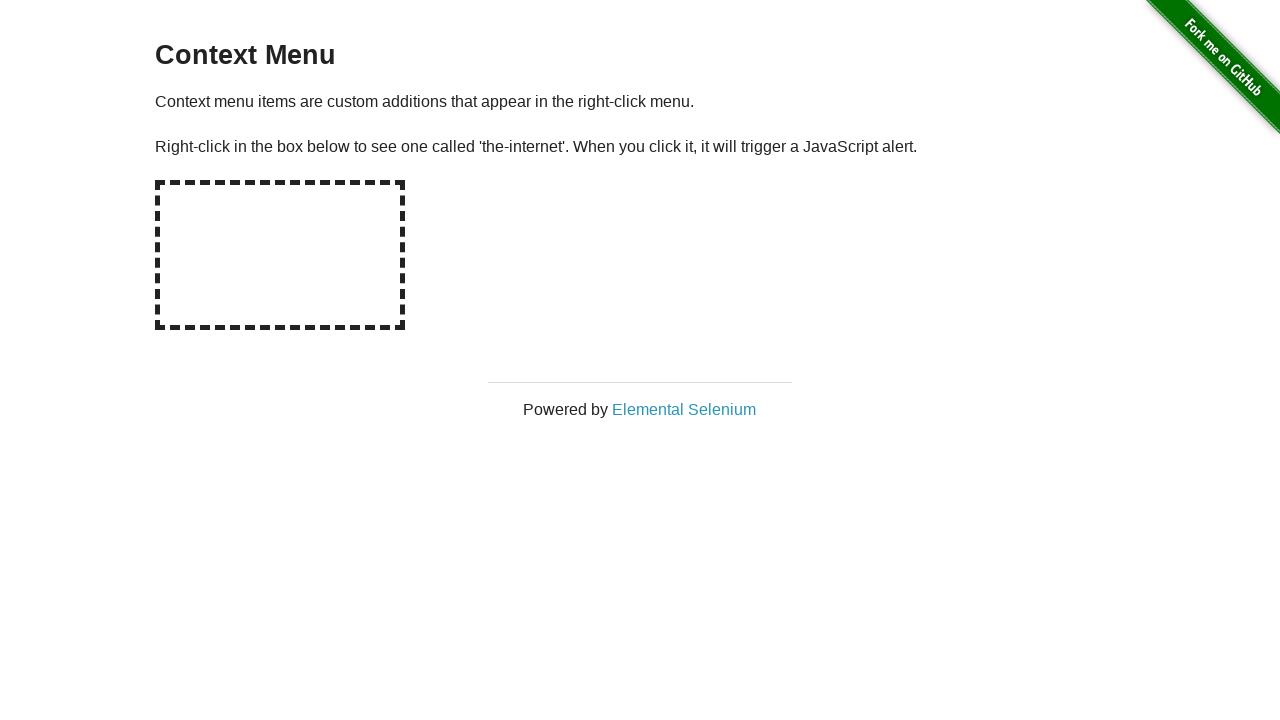